Tests navigation from the homepage to the About Us page by clicking the About Us link and verifying the page title

Starting URL: https://v1.training-support.net/

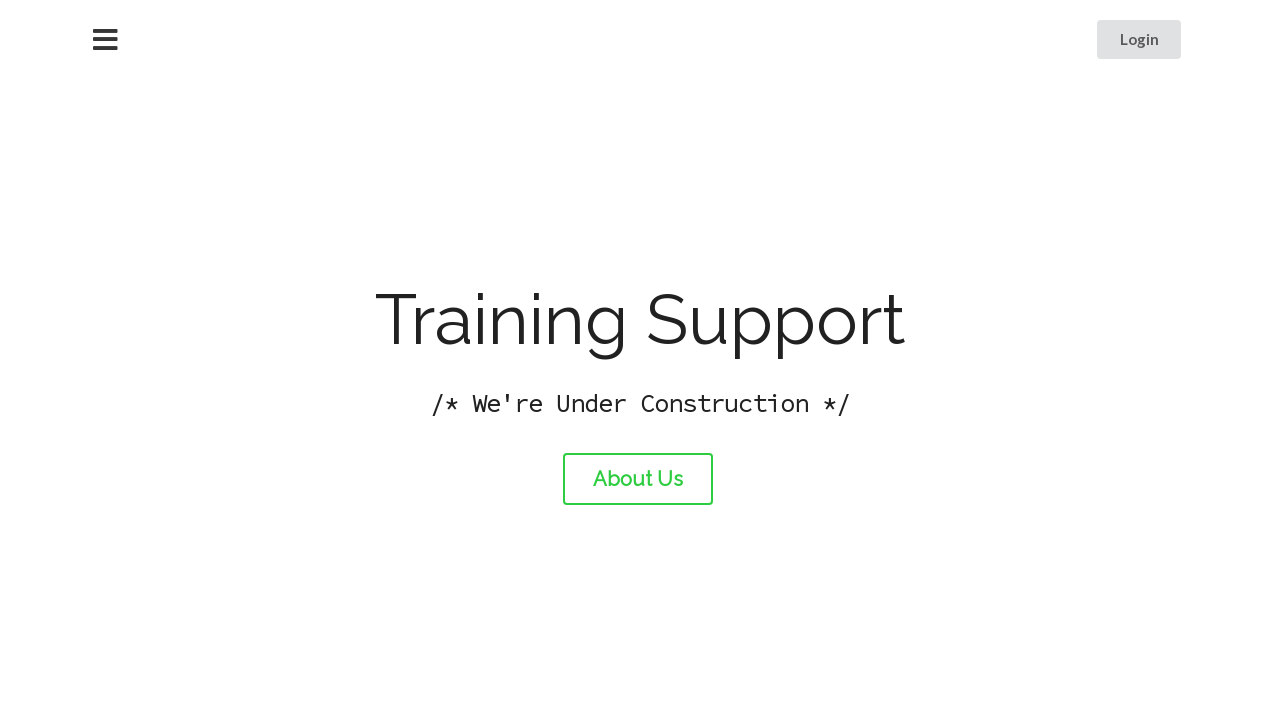

Clicked the About Us link at (638, 479) on #about-link
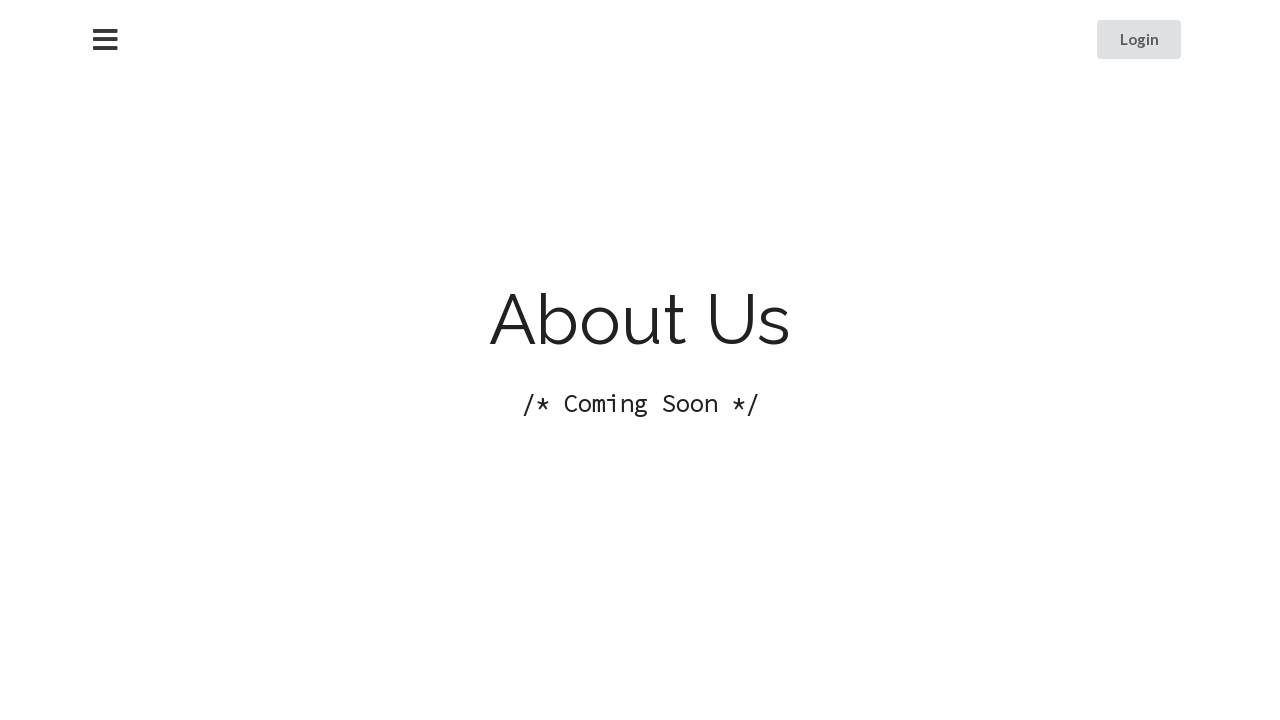

About Us page loaded (domcontentloaded)
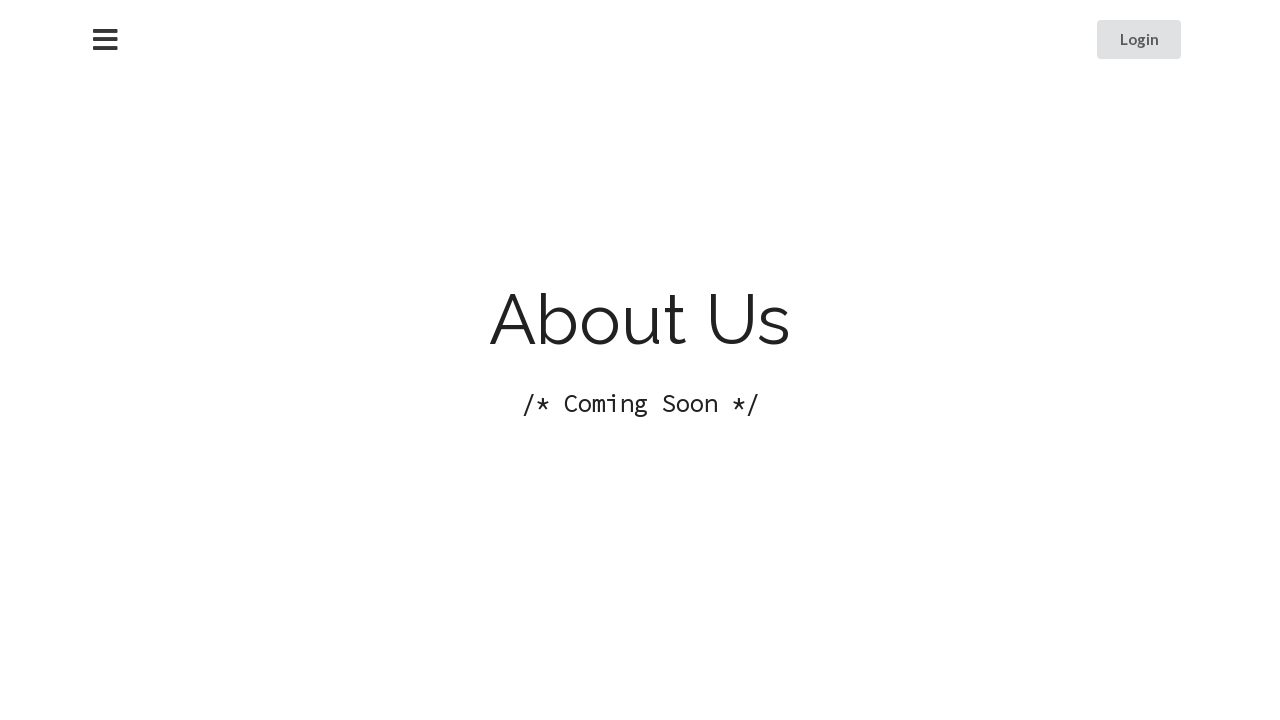

Verified page title is 'About Training Support'
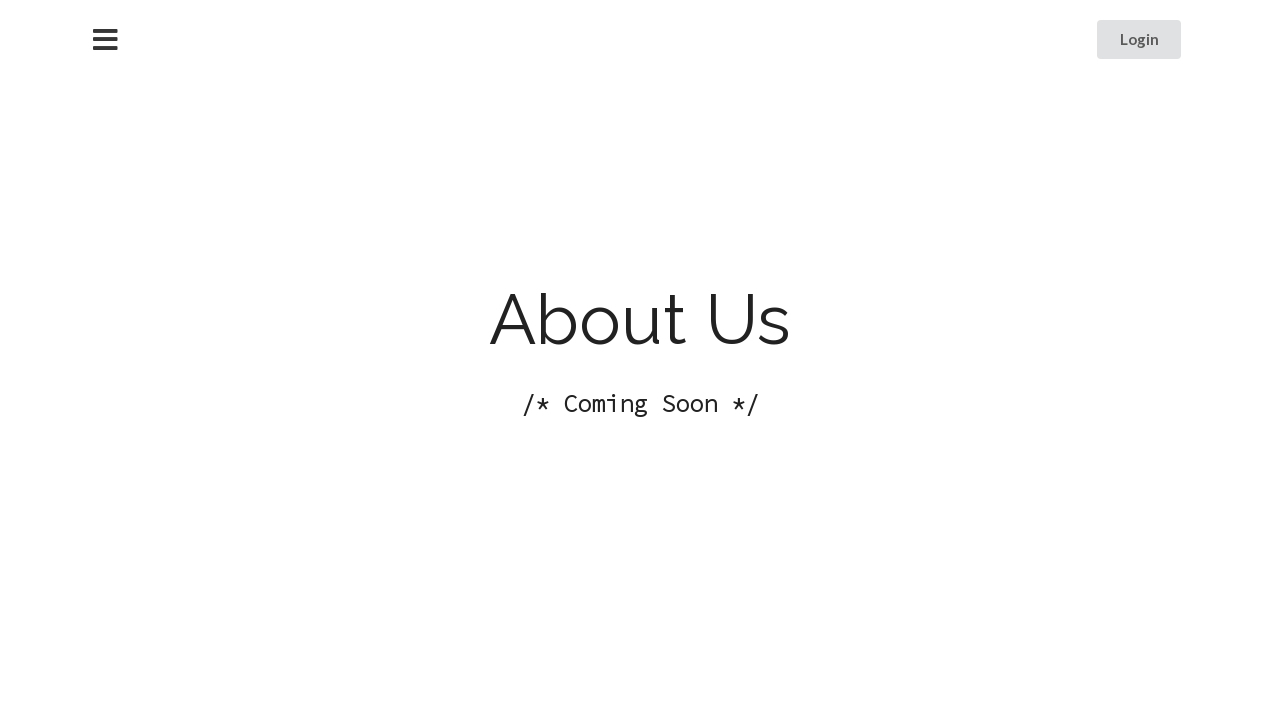

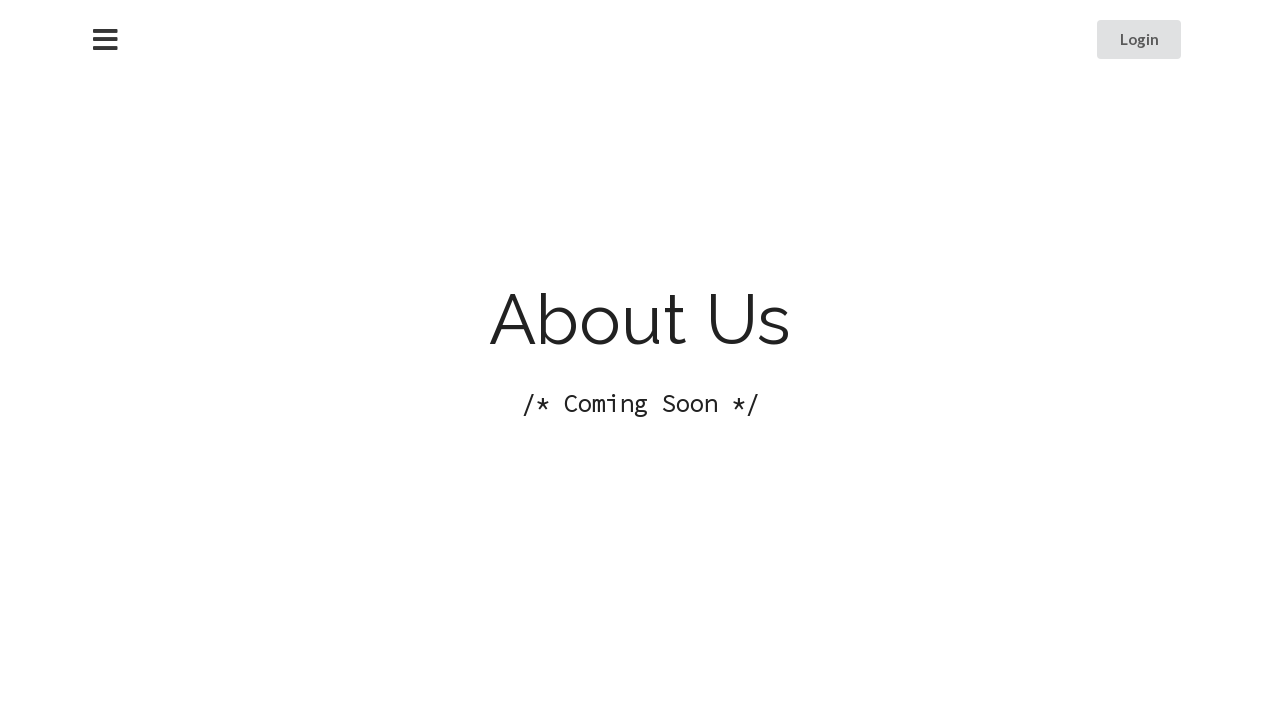